Tests iframe handling using the frameLocator method to access a frame by its src attribute and fill a text input.

Starting URL: https://ui.vision/demo/webtest/frames/

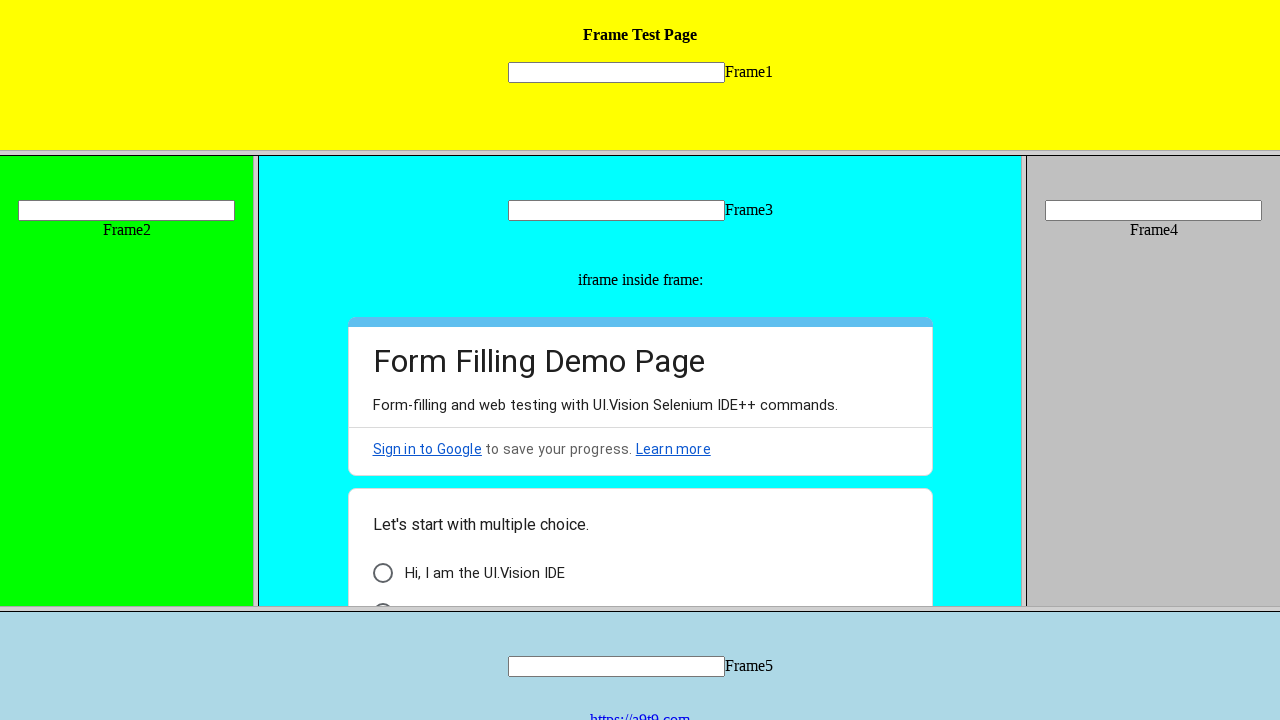

Located frame with src='frame_2.html' using frameLocator
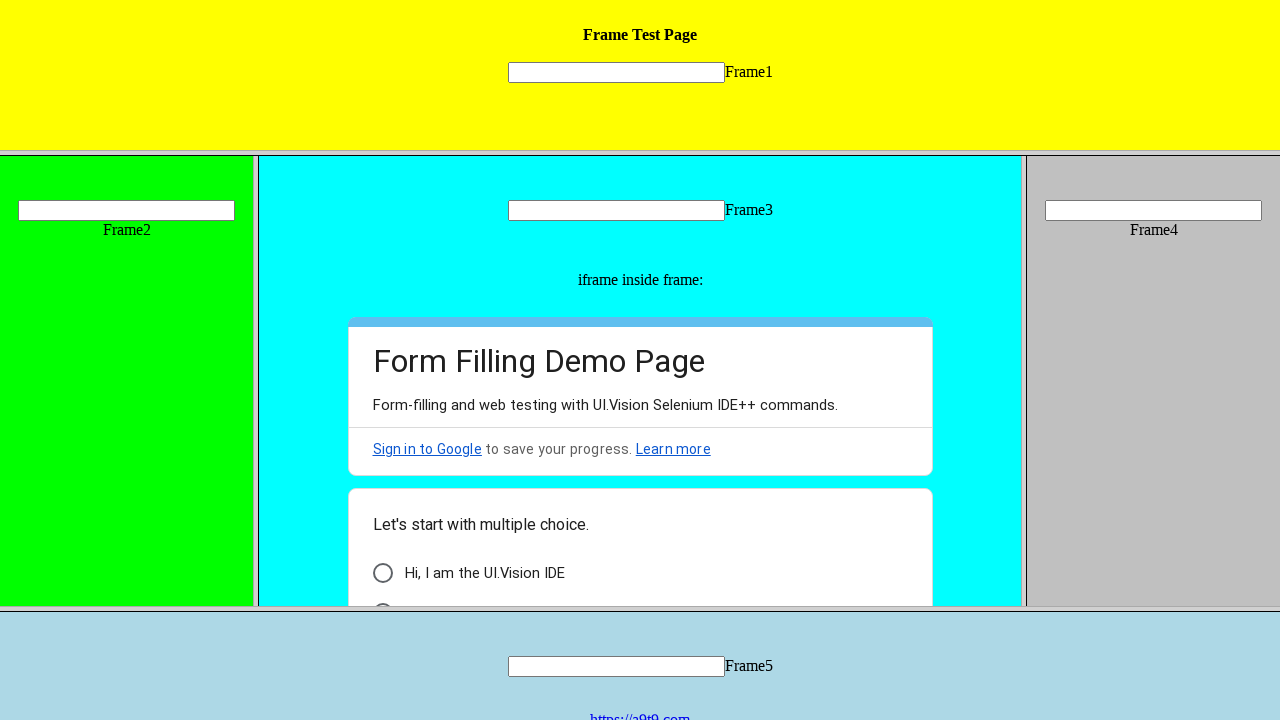

Filled text input 'mytext2' in frame with 'Playwright' on frame[src="frame_2.html"] >> internal:control=enter-frame >> input[name="mytext2
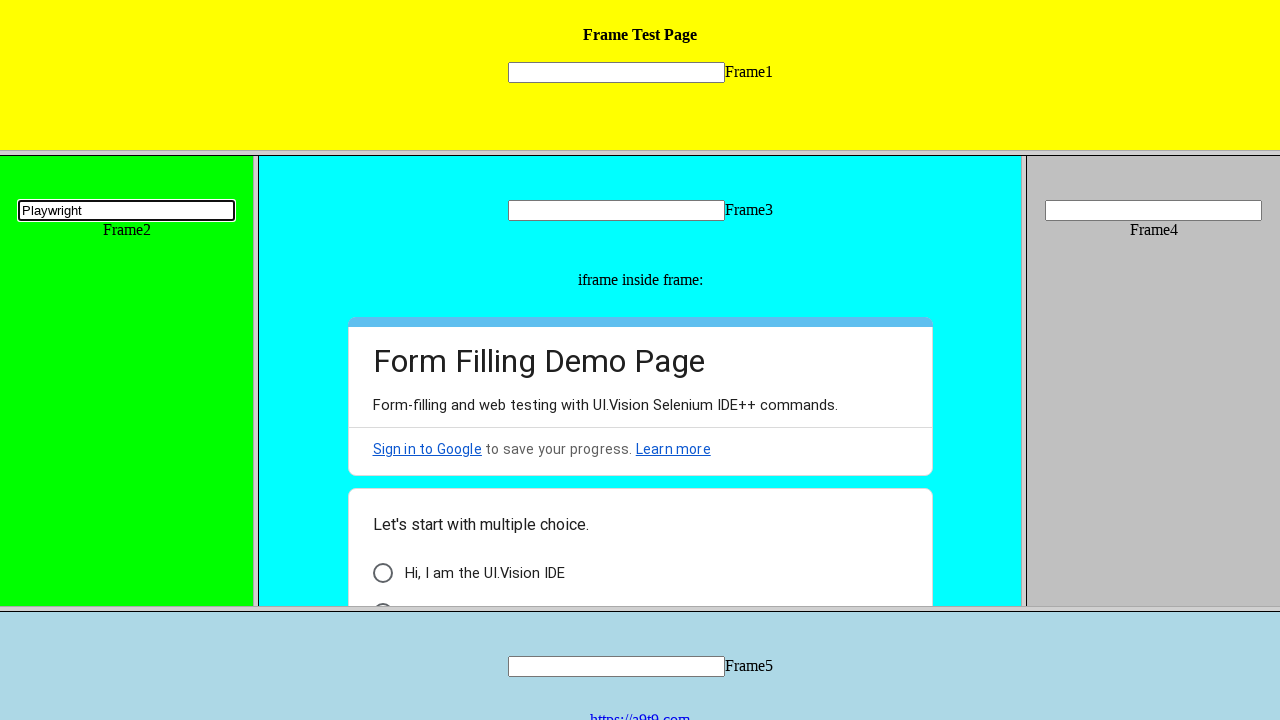

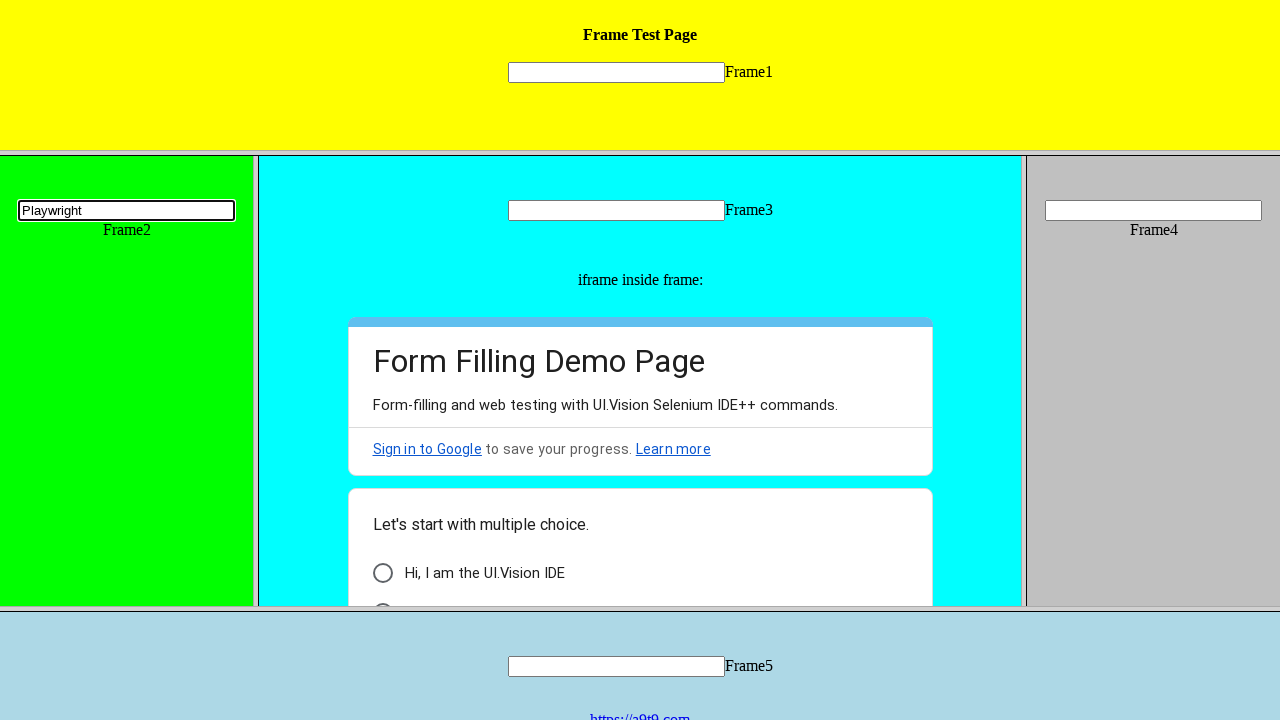